Navigates to Rahul Shetty Academy's Automation Practice page and locates a specific table cell element in the web table section.

Starting URL: https://rahulshettyacademy.com/AutomationPractice/

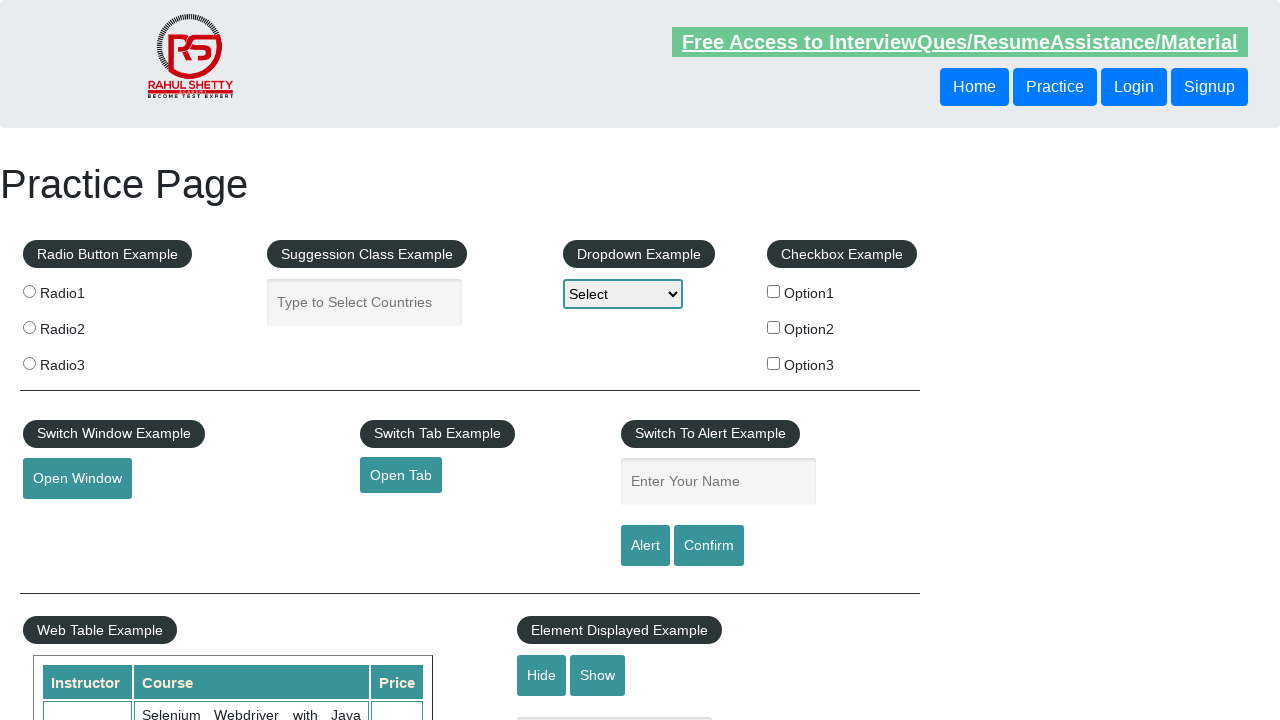

Waited for table cell element in product table (row 2, column 1) to load
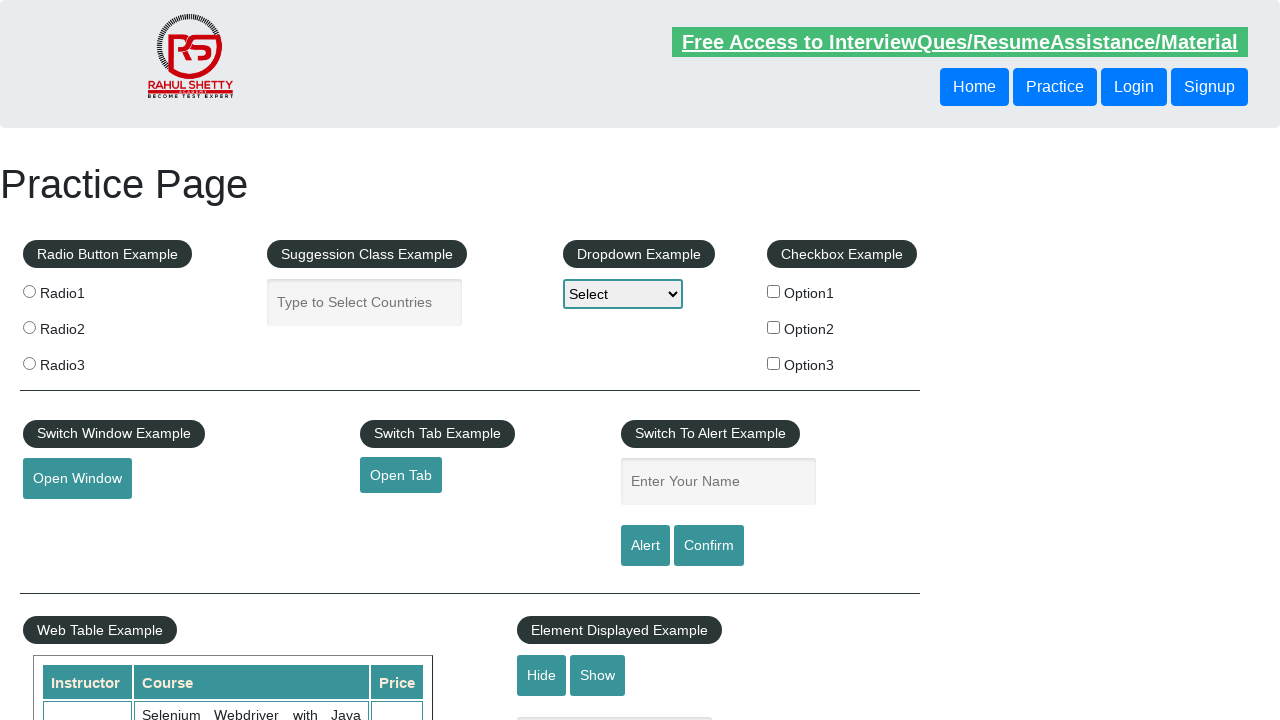

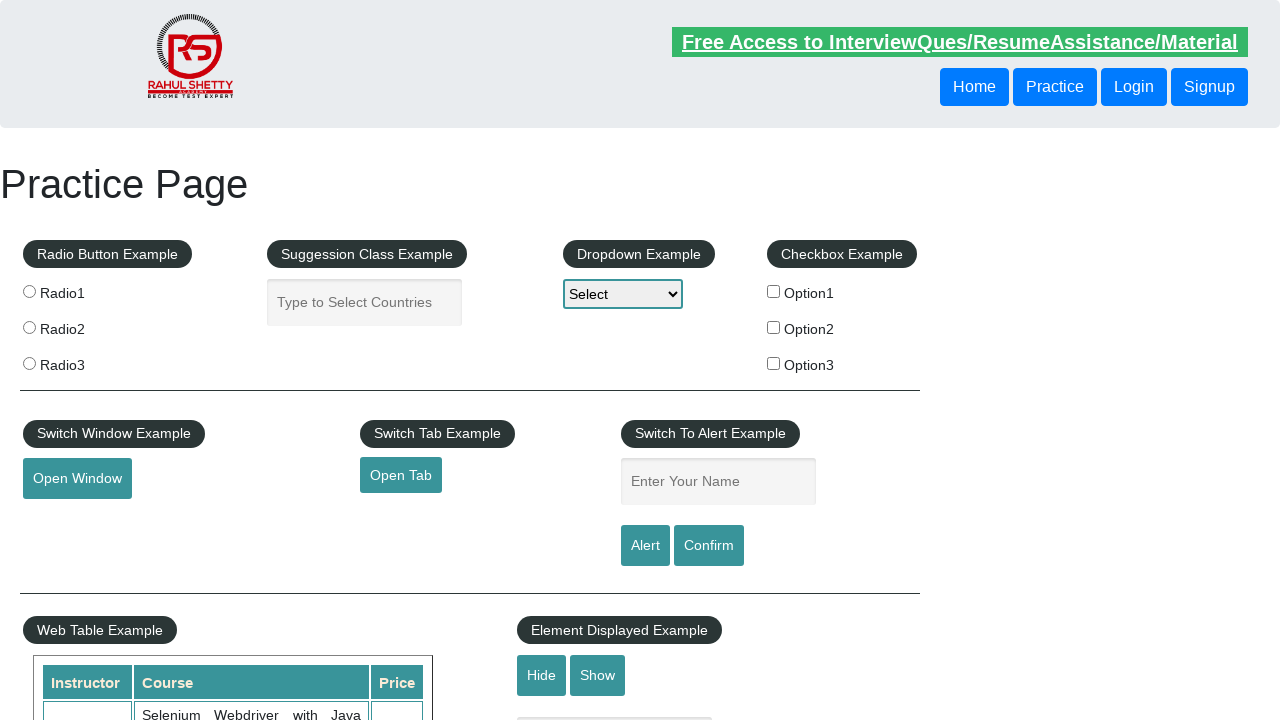